Tests filtering to display only active (non-completed) items

Starting URL: https://demo.playwright.dev/todomvc

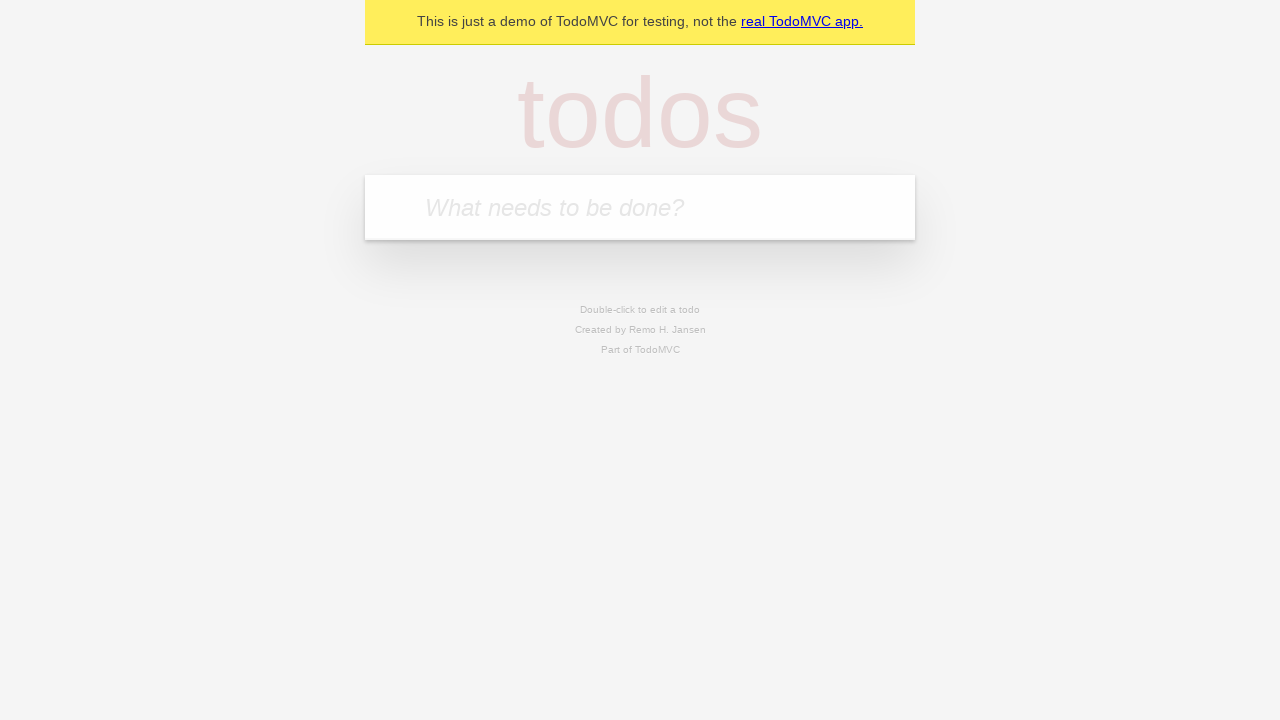

Navigated to TodoMVC demo page
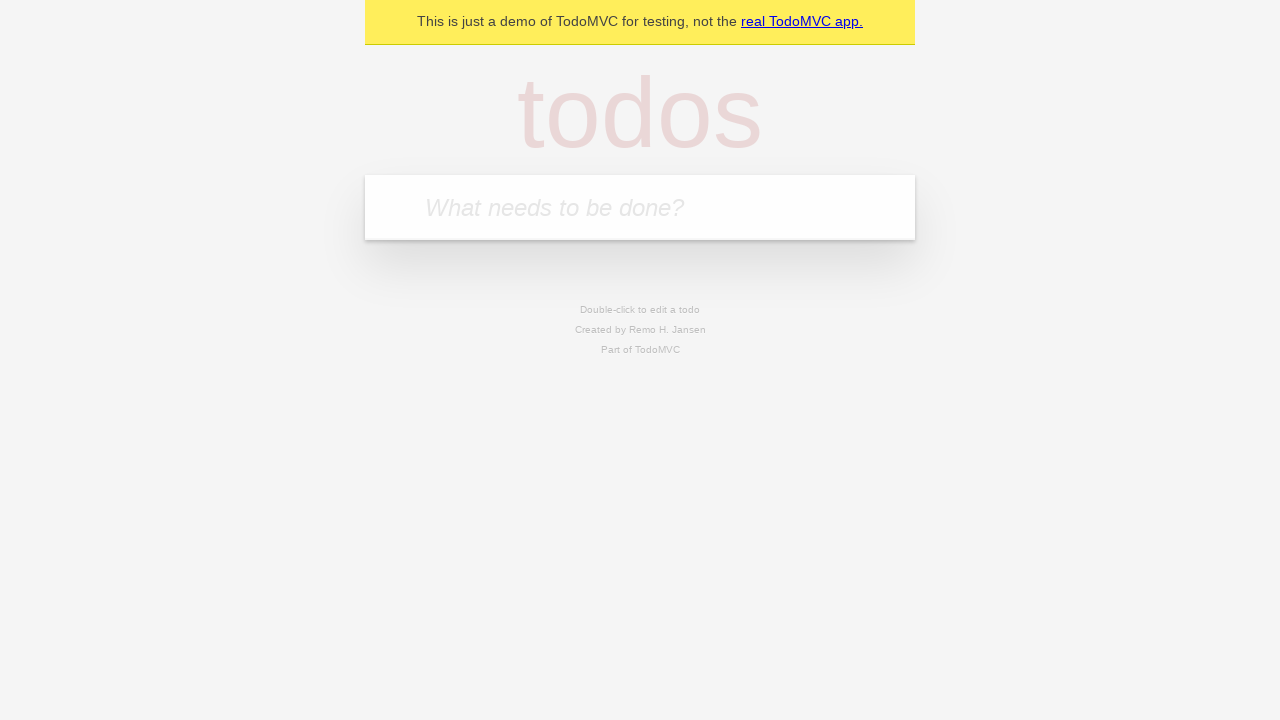

Located the new todo input field
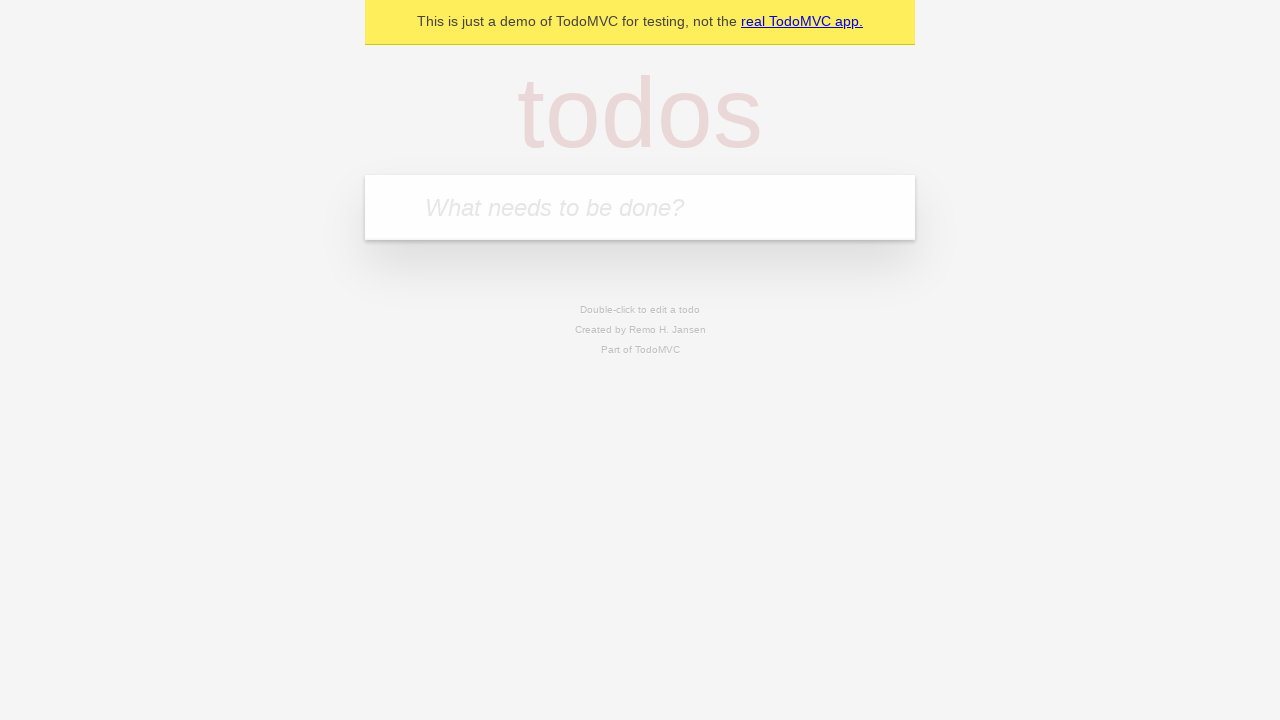

Filled new todo field with 'buy some cheese' on internal:attr=[placeholder="What needs to be done?"i]
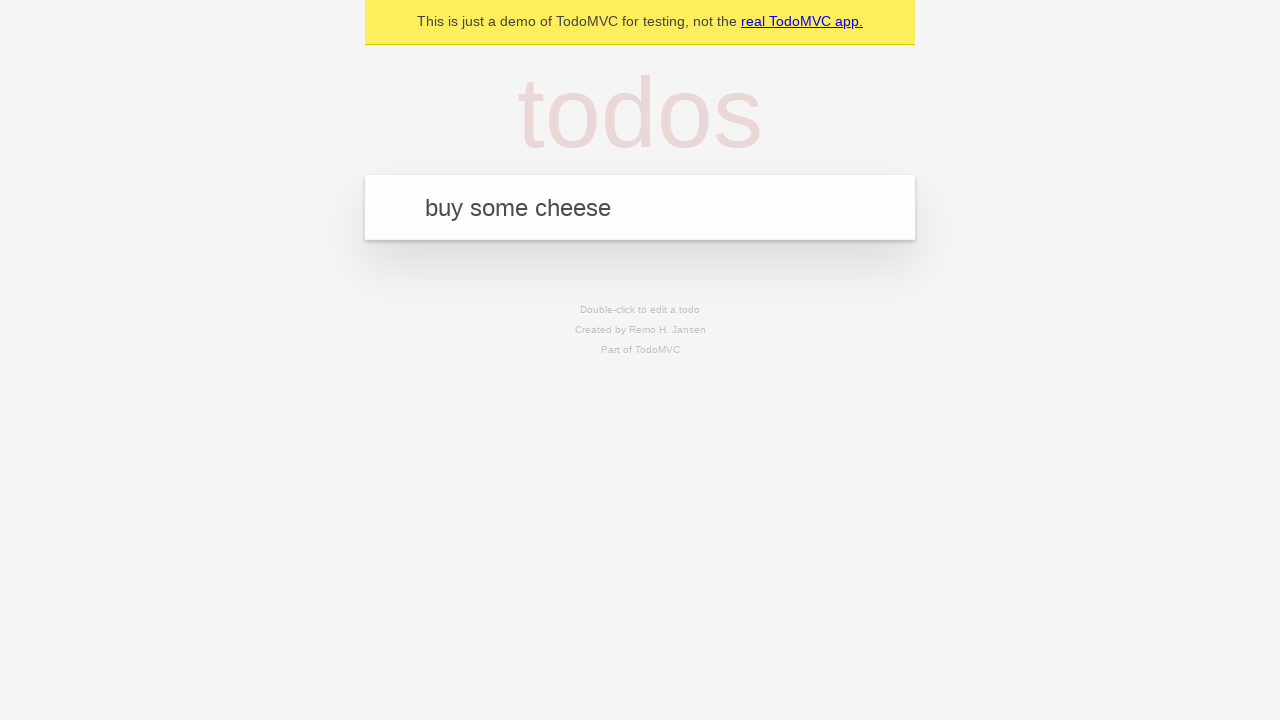

Pressed Enter to create todo 'buy some cheese' on internal:attr=[placeholder="What needs to be done?"i]
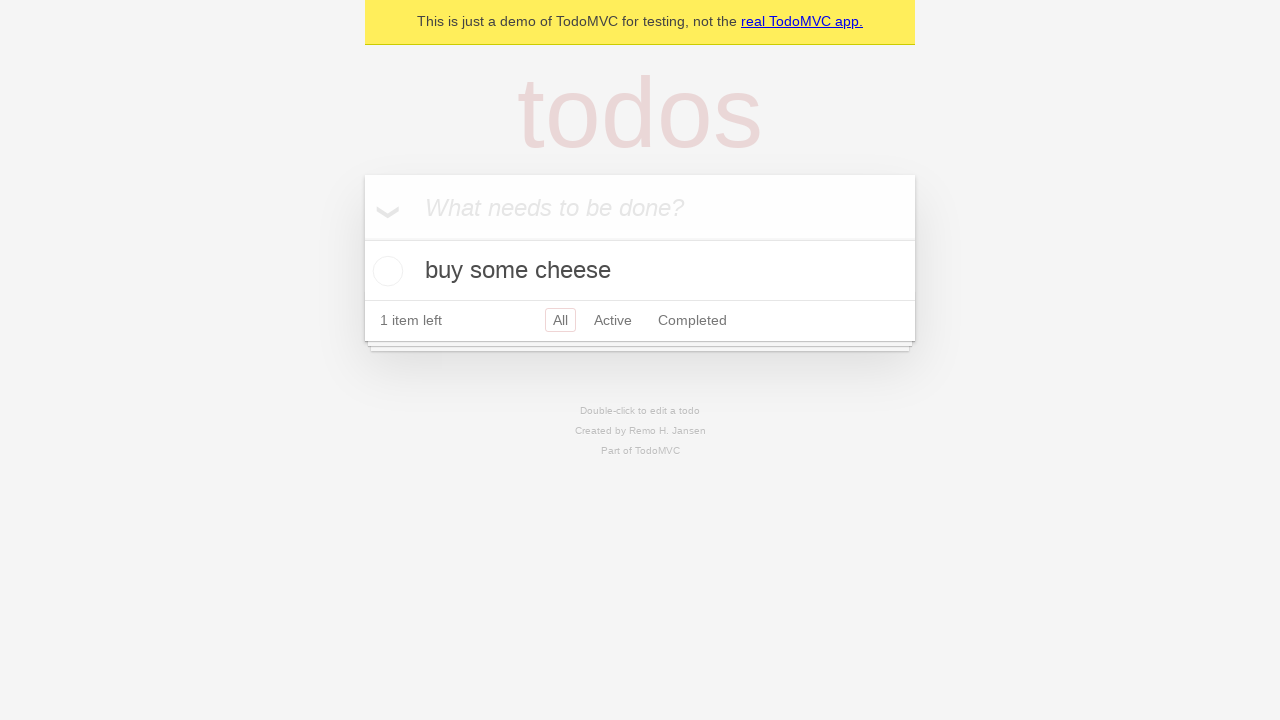

Filled new todo field with 'feed the cat' on internal:attr=[placeholder="What needs to be done?"i]
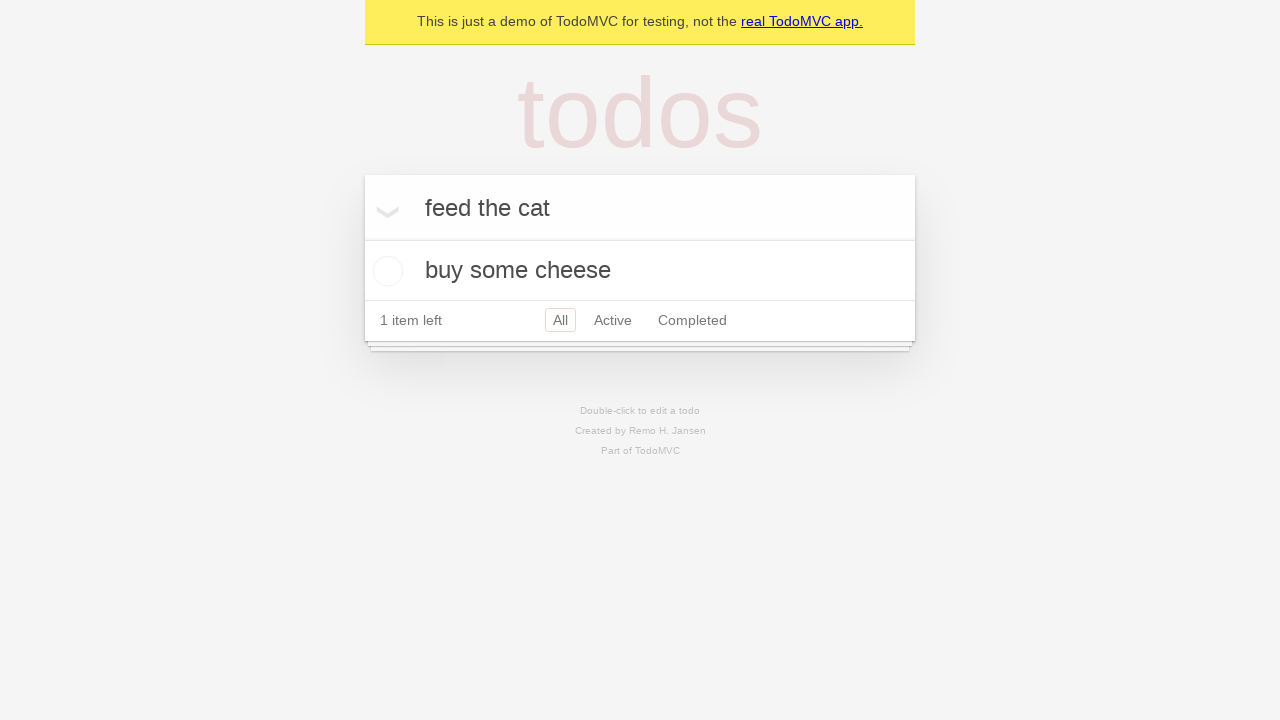

Pressed Enter to create todo 'feed the cat' on internal:attr=[placeholder="What needs to be done?"i]
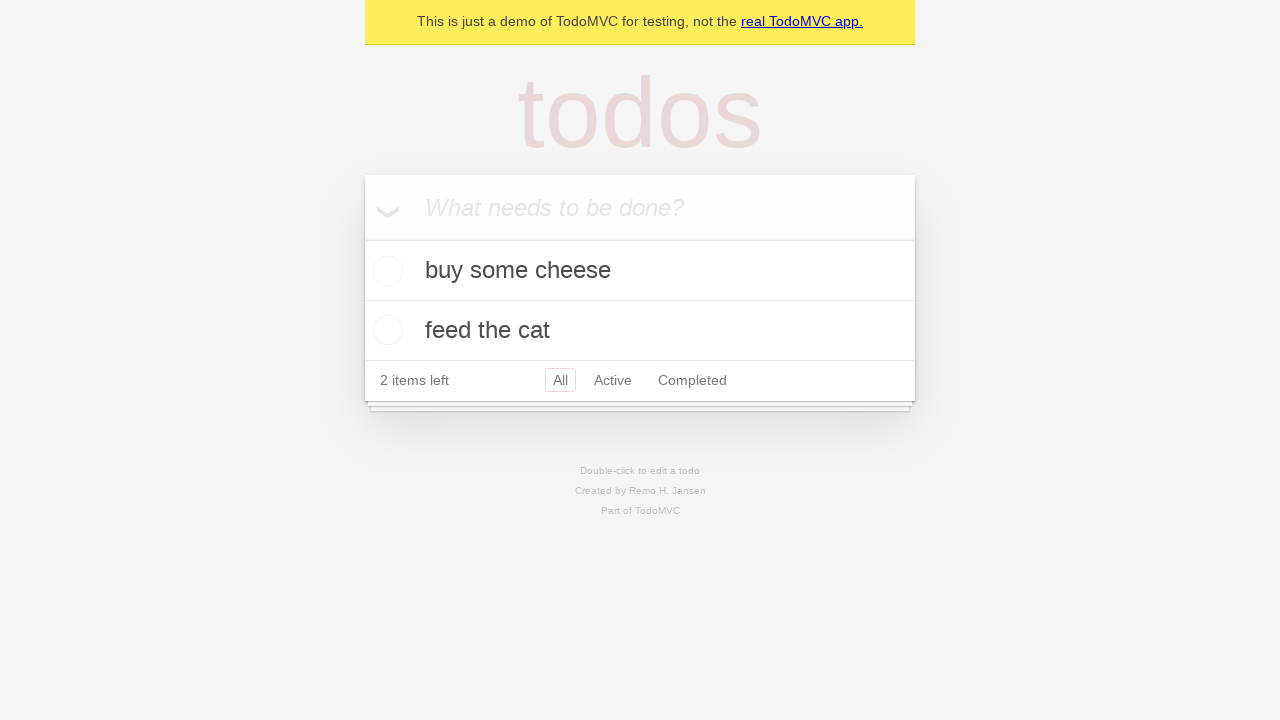

Filled new todo field with 'book a doctors appointment' on internal:attr=[placeholder="What needs to be done?"i]
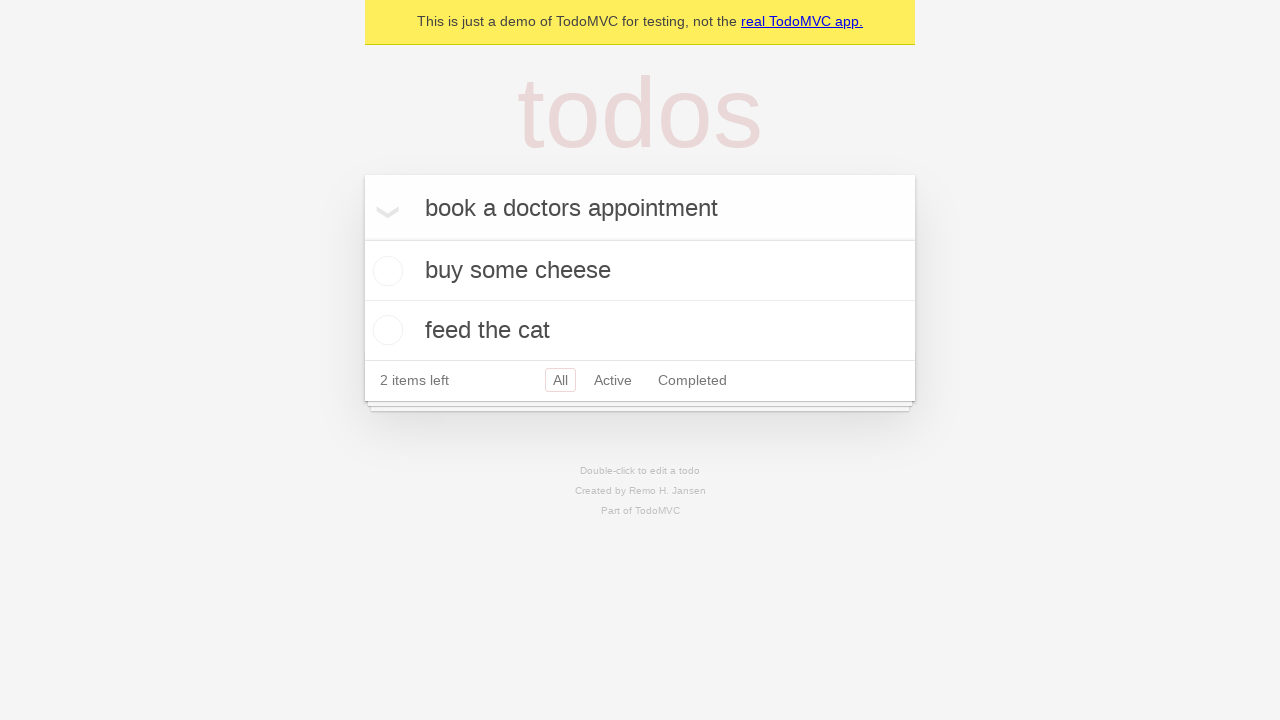

Pressed Enter to create todo 'book a doctors appointment' on internal:attr=[placeholder="What needs to be done?"i]
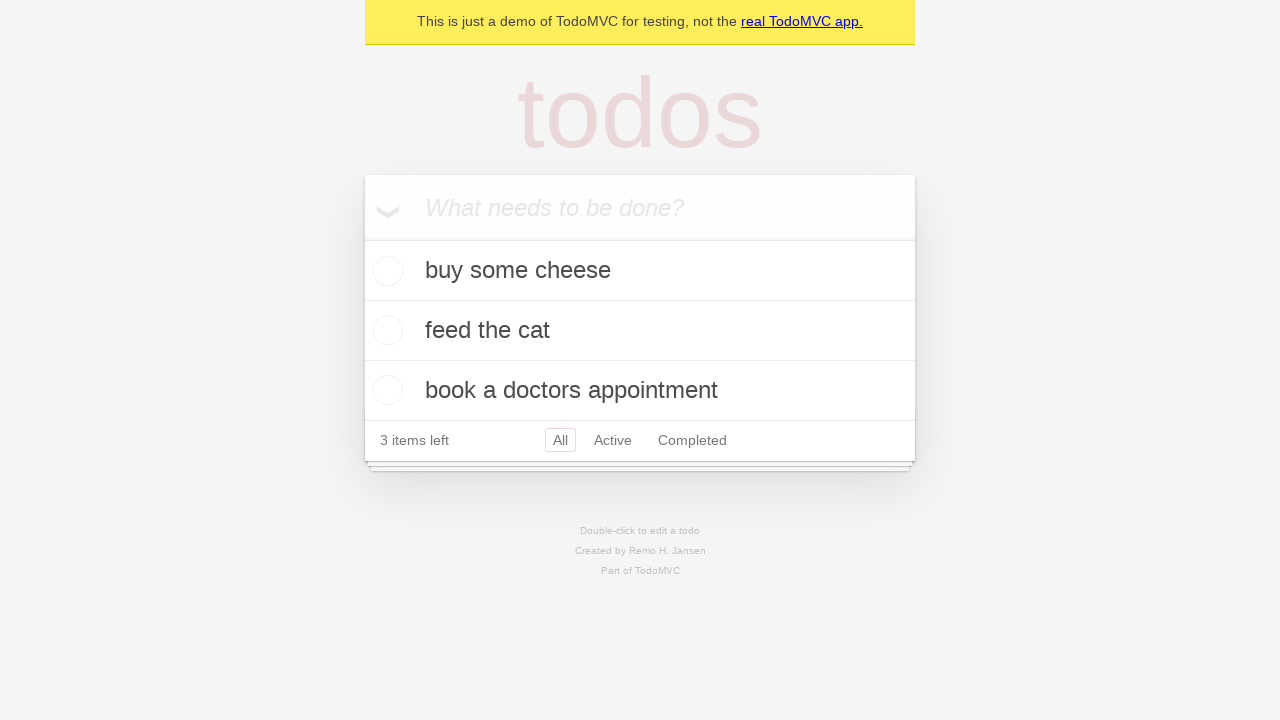

Checked the second todo item to mark it as completed at (385, 330) on internal:testid=[data-testid="todo-item"s] >> nth=1 >> internal:role=checkbox
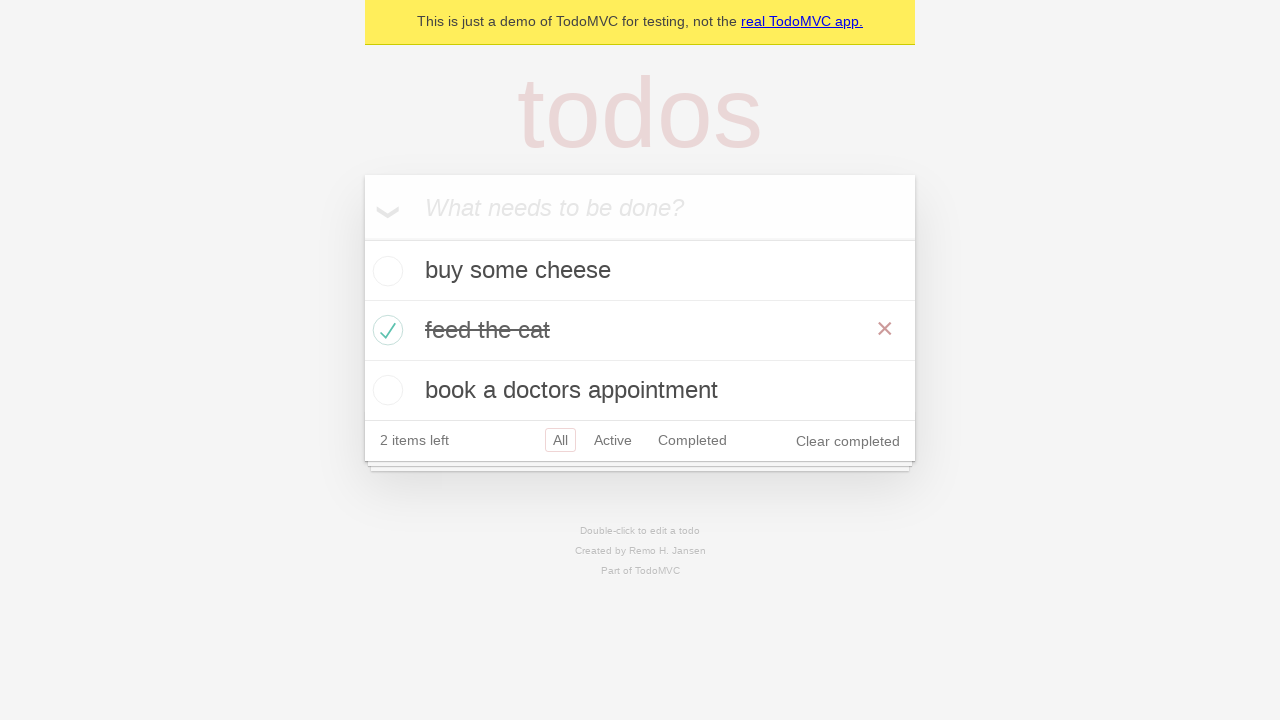

Clicked the 'Active' filter link to display only active items at (613, 440) on internal:role=link[name="Active"i]
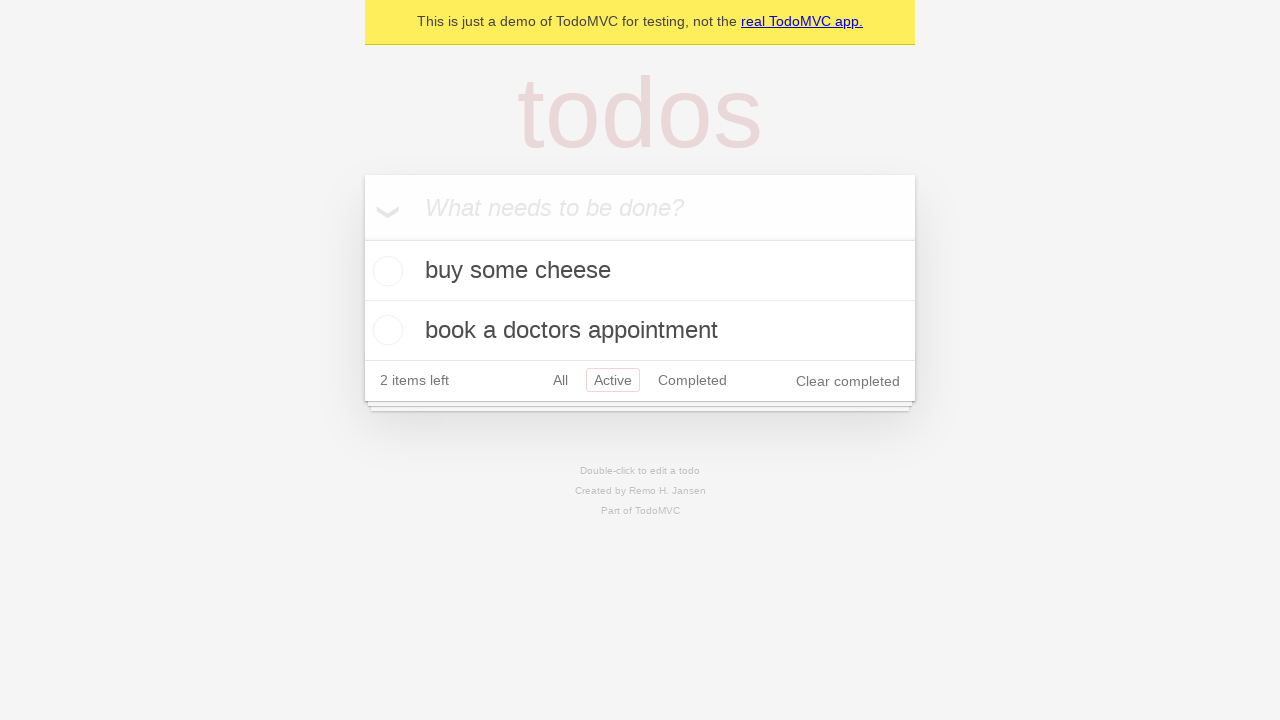

Waited 500ms for the Active filter to apply
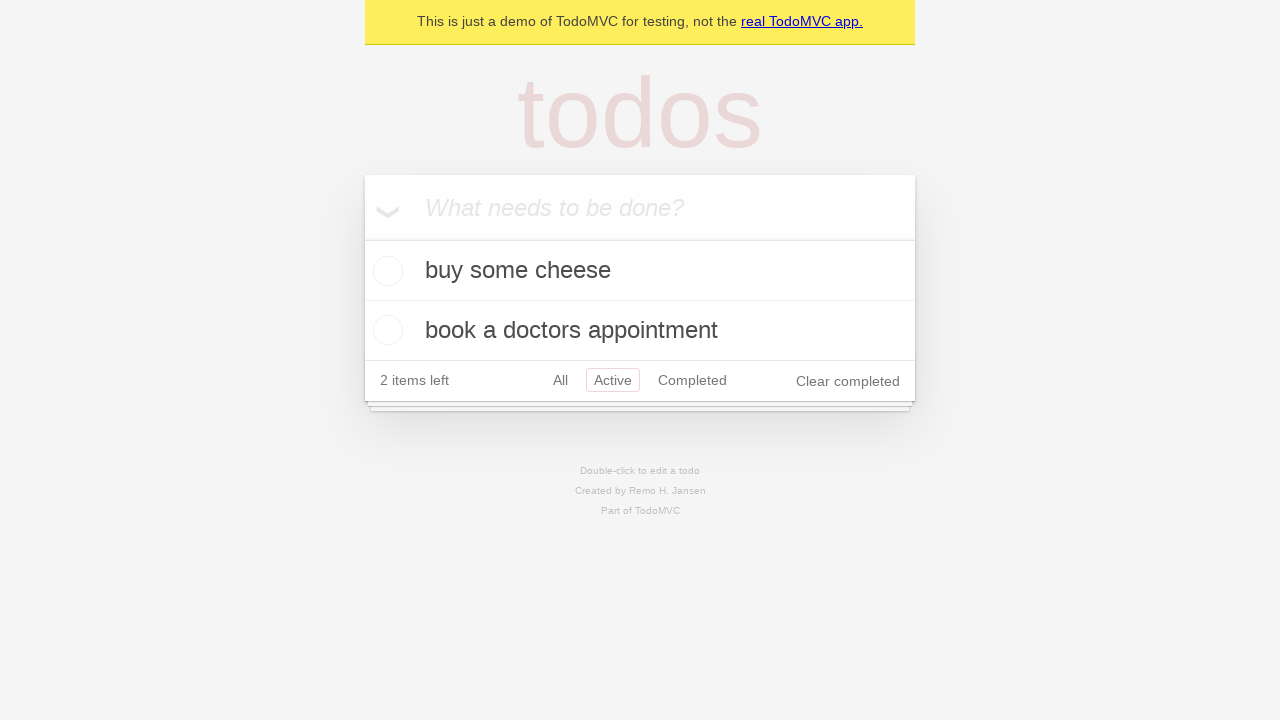

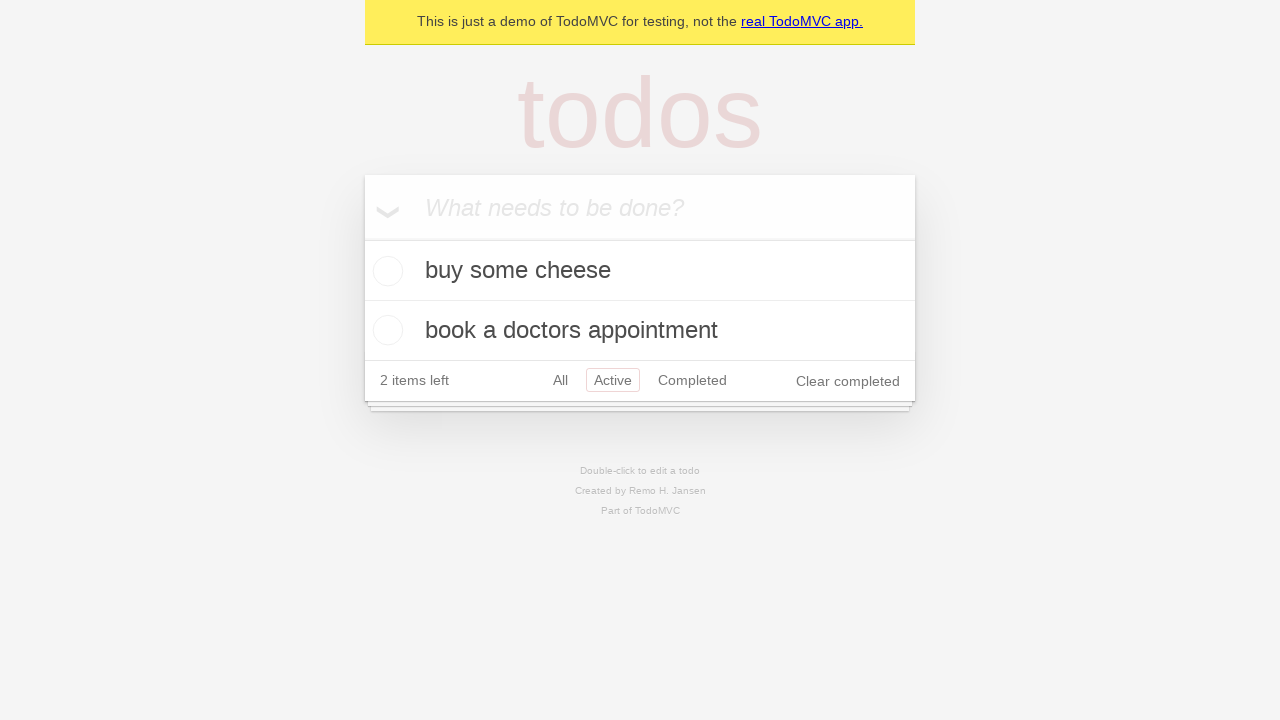